Tests browser navigation methods by navigating between pages, going back and forward in history, and refreshing the page

Starting URL: https://opensource-demo.orangehrmlive.com/web/index.php/auth/login

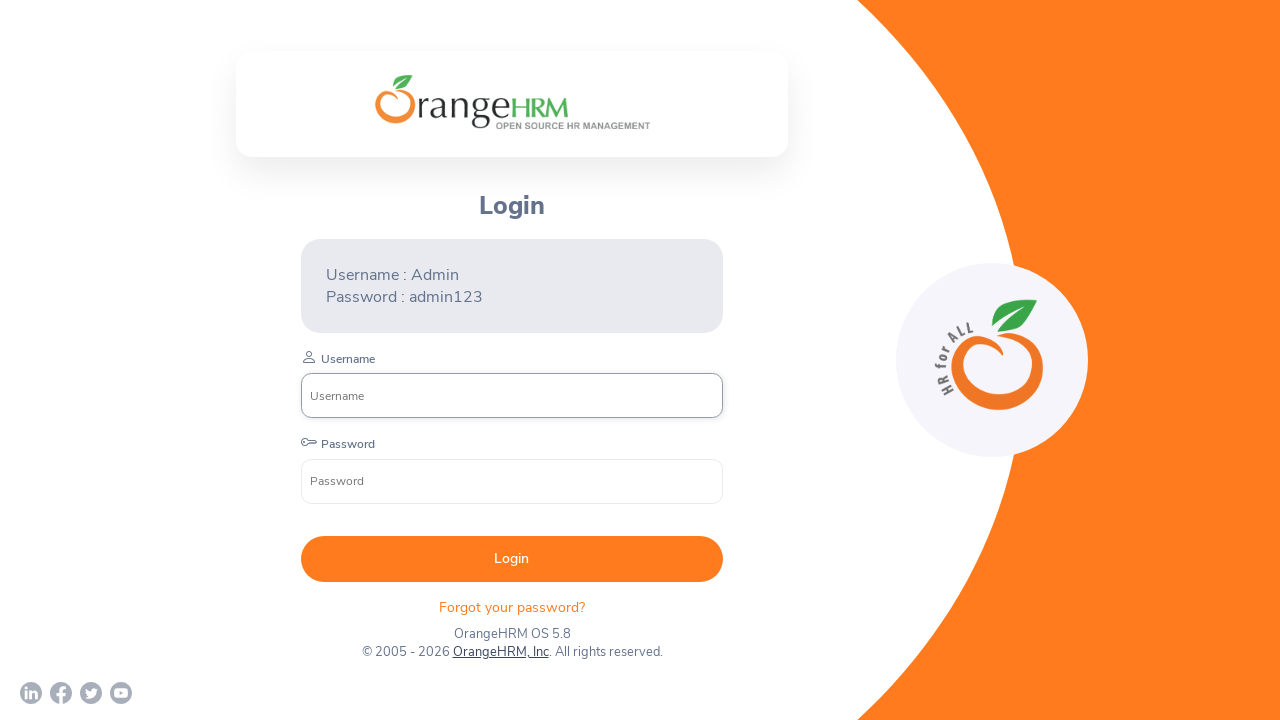

Navigated to https://the-internet.herokuapp.com/
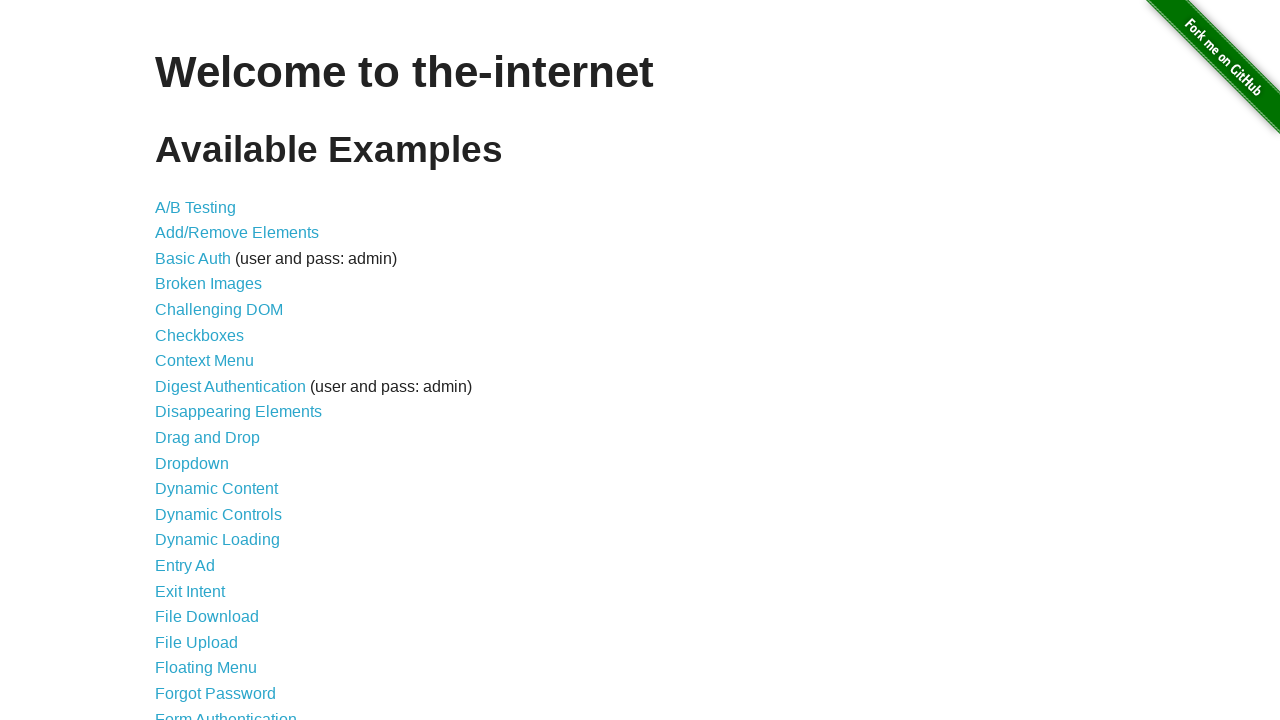

Navigated back to previous page in history
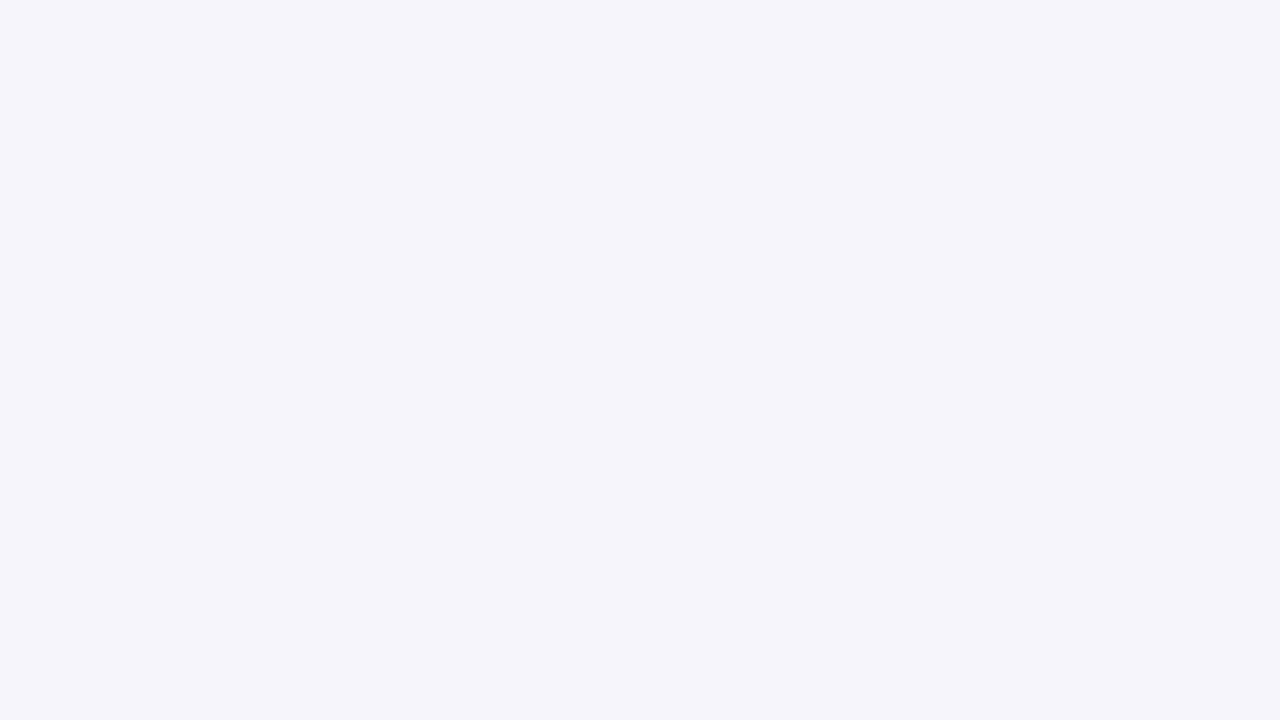

Navigated forward to next page in history
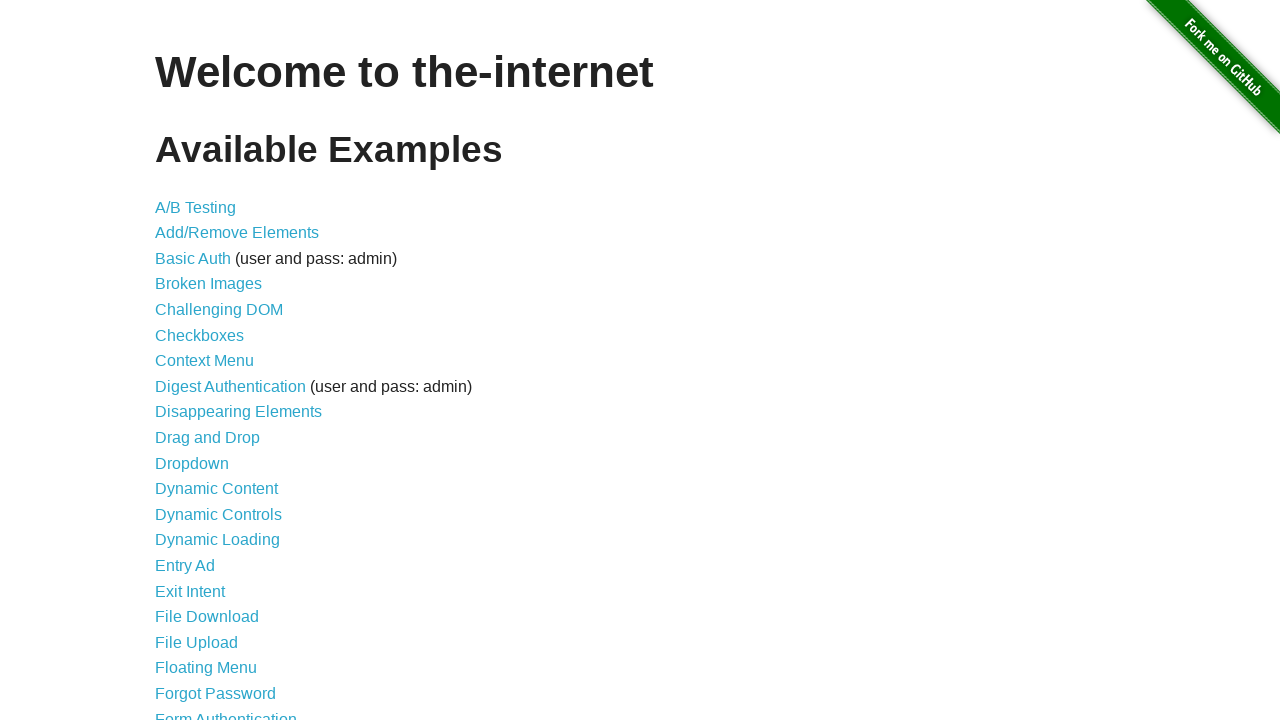

Refreshed the current page
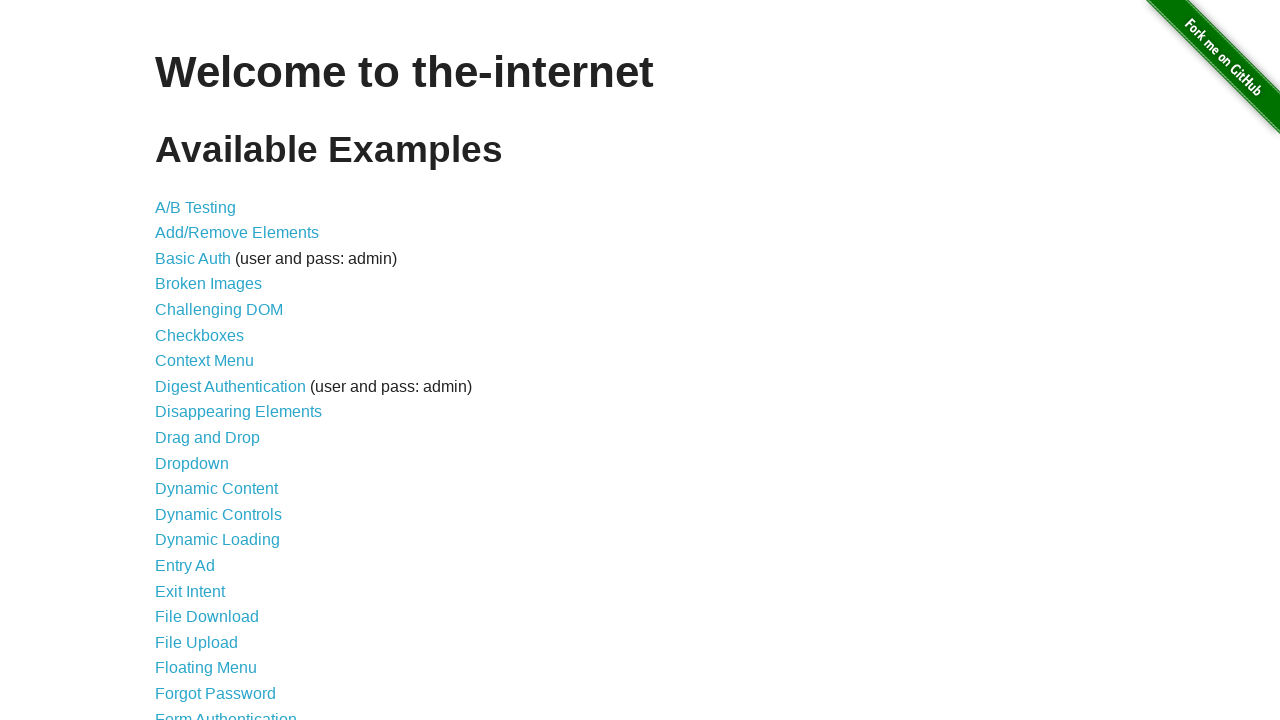

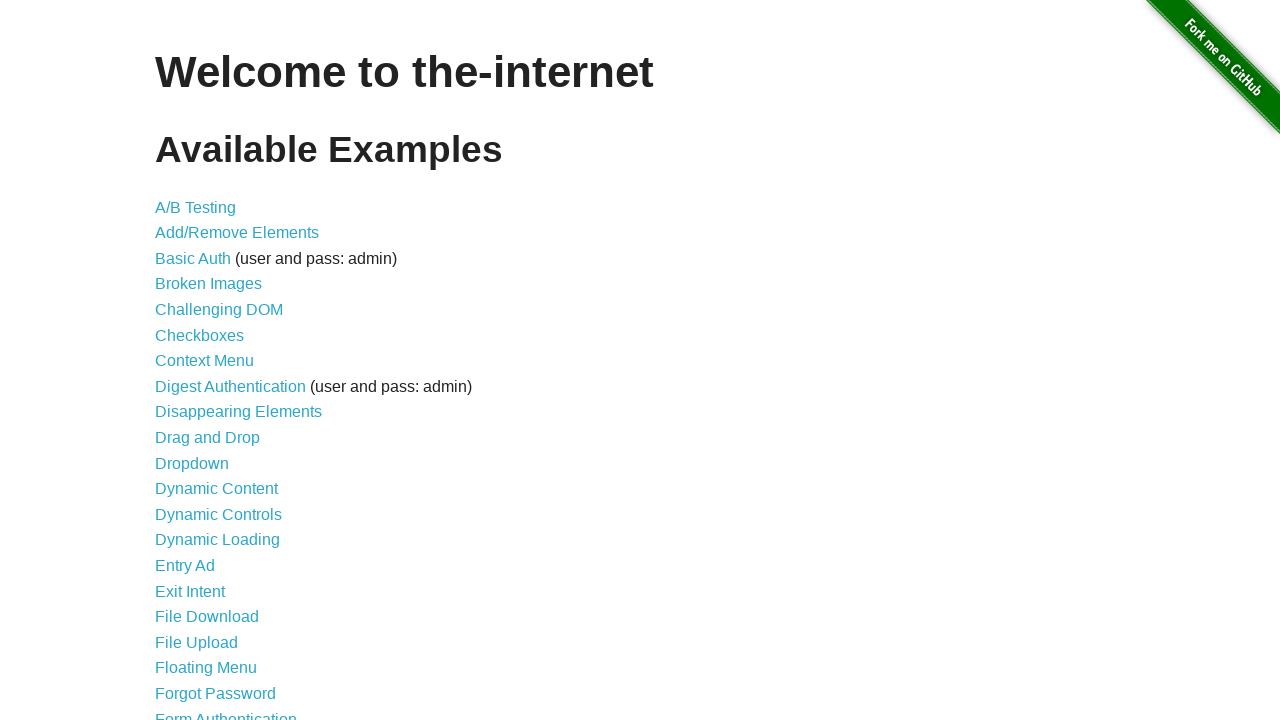